Clicks a link using partial text matching on the Automation Panda blog

Starting URL: https://automationpanda.com/2021/12/29/want-to-practice-test-automation-try-these-demo-sites/

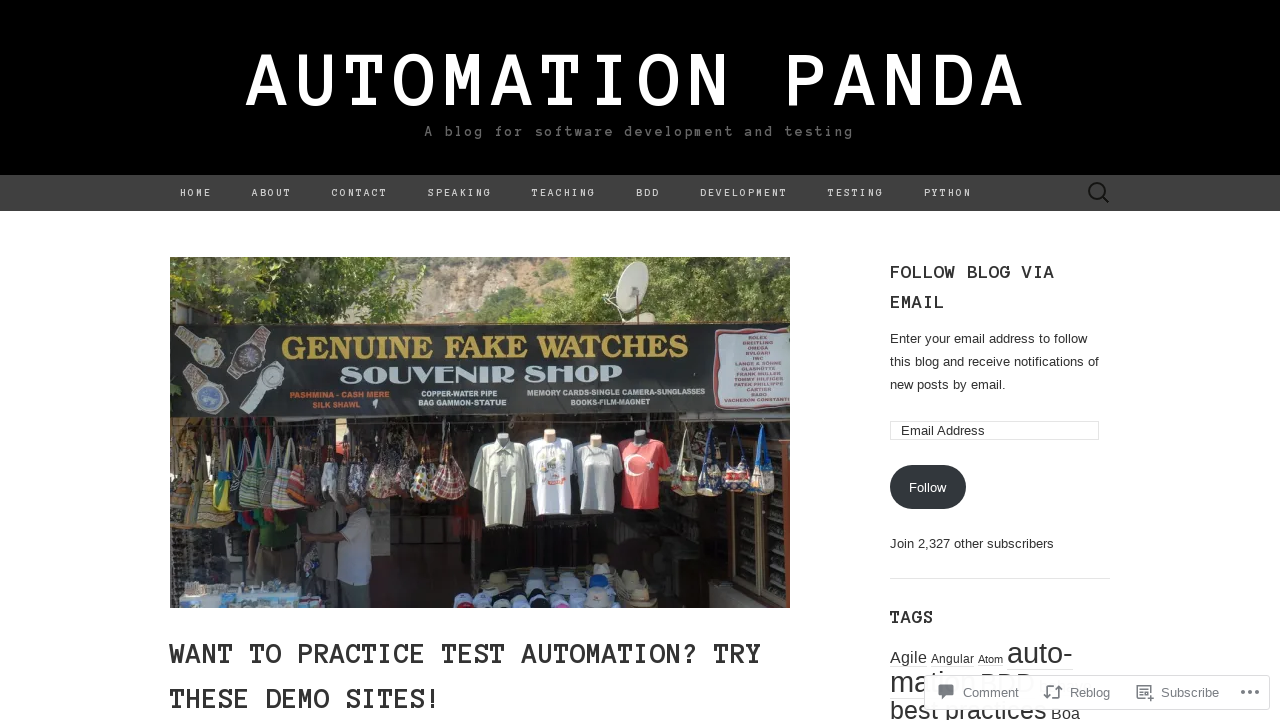

Navigated to Automation Panda demo sites page
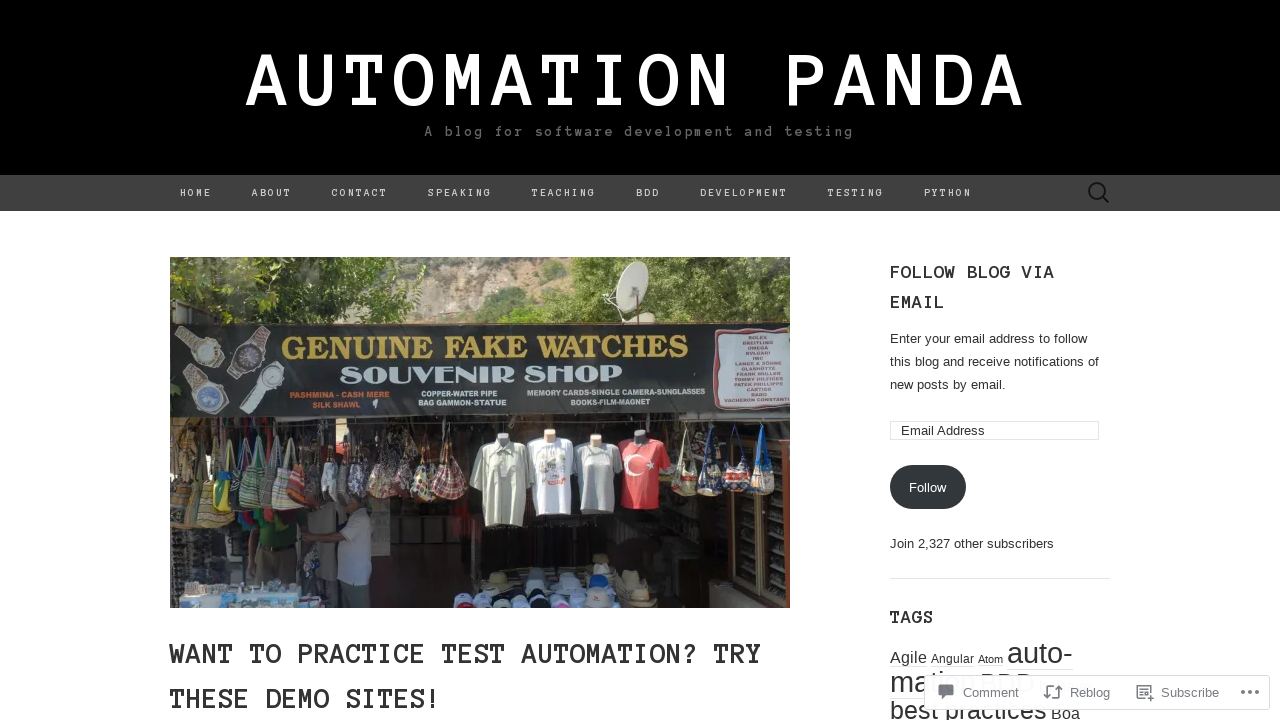

Clicked link using partial text matching for 'Best Buy API Playgroun' at (252, 360) on text=/Best Buy API Playgroun/
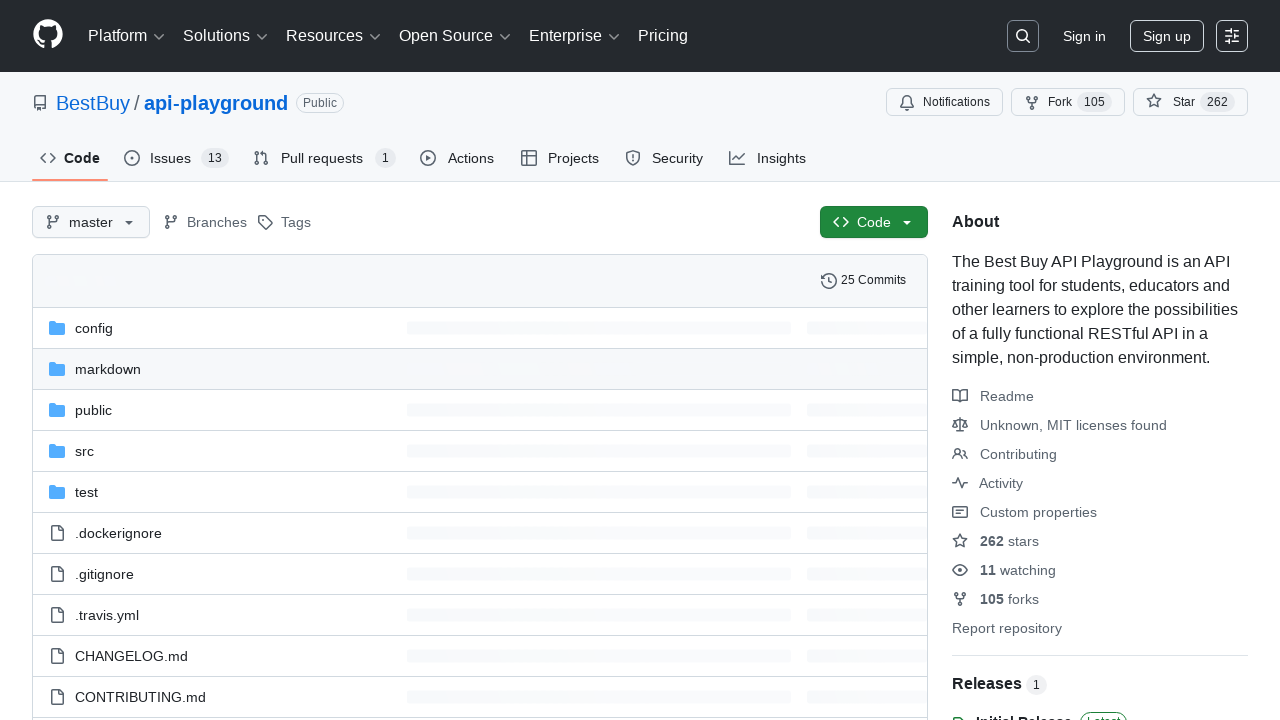

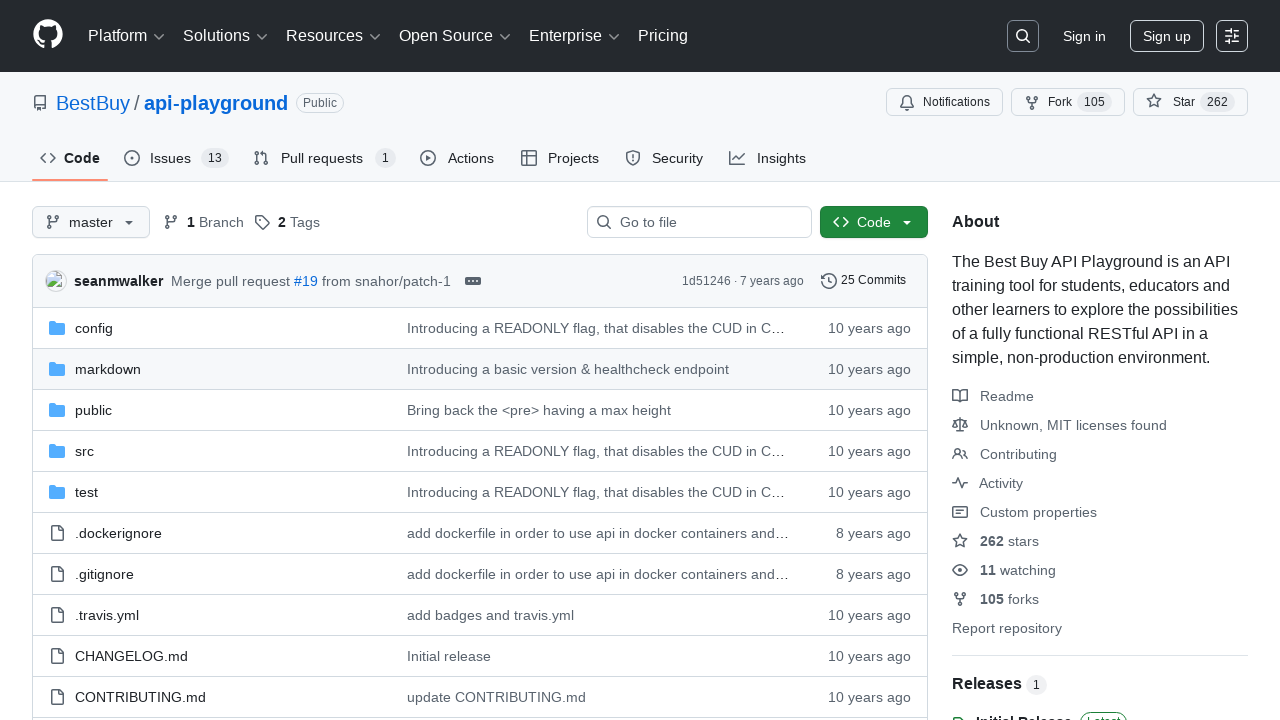